Navigates to the Angular app demo page, clicks the primary button, and waits for table rows to load

Starting URL: https://rahulshettyacademy.com/angularAppdemo/

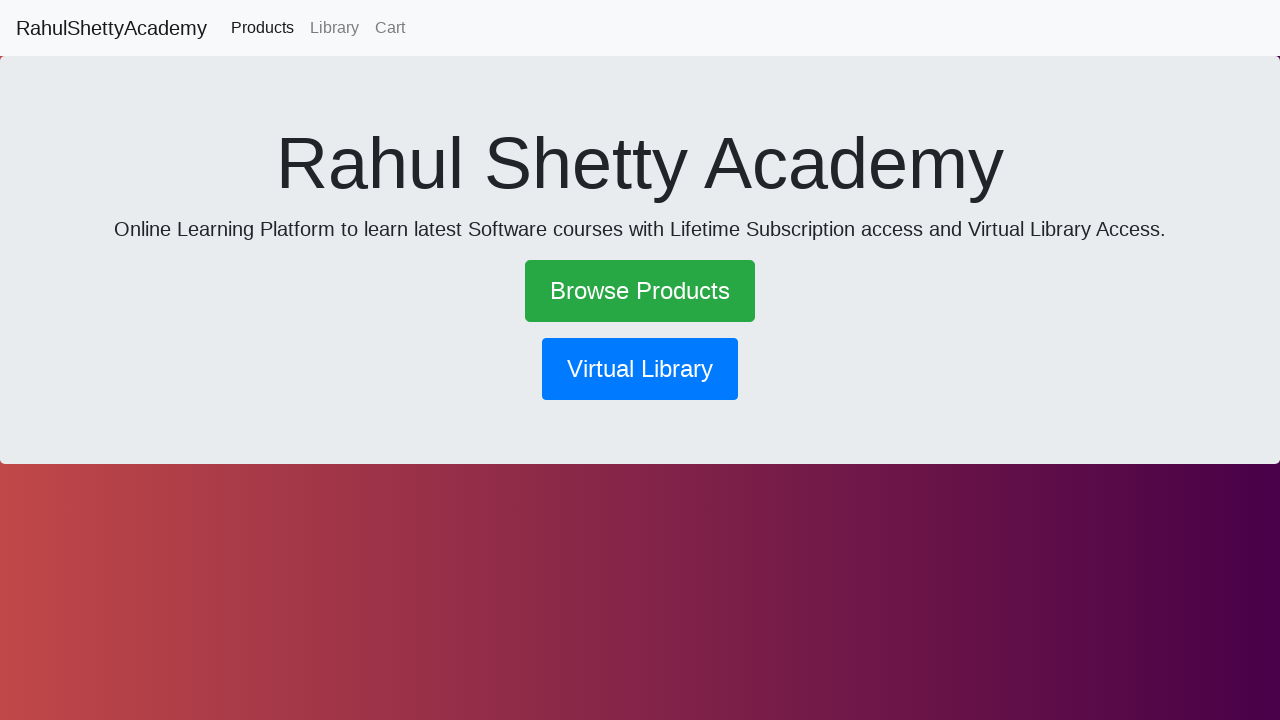

Navigated to Angular app demo page
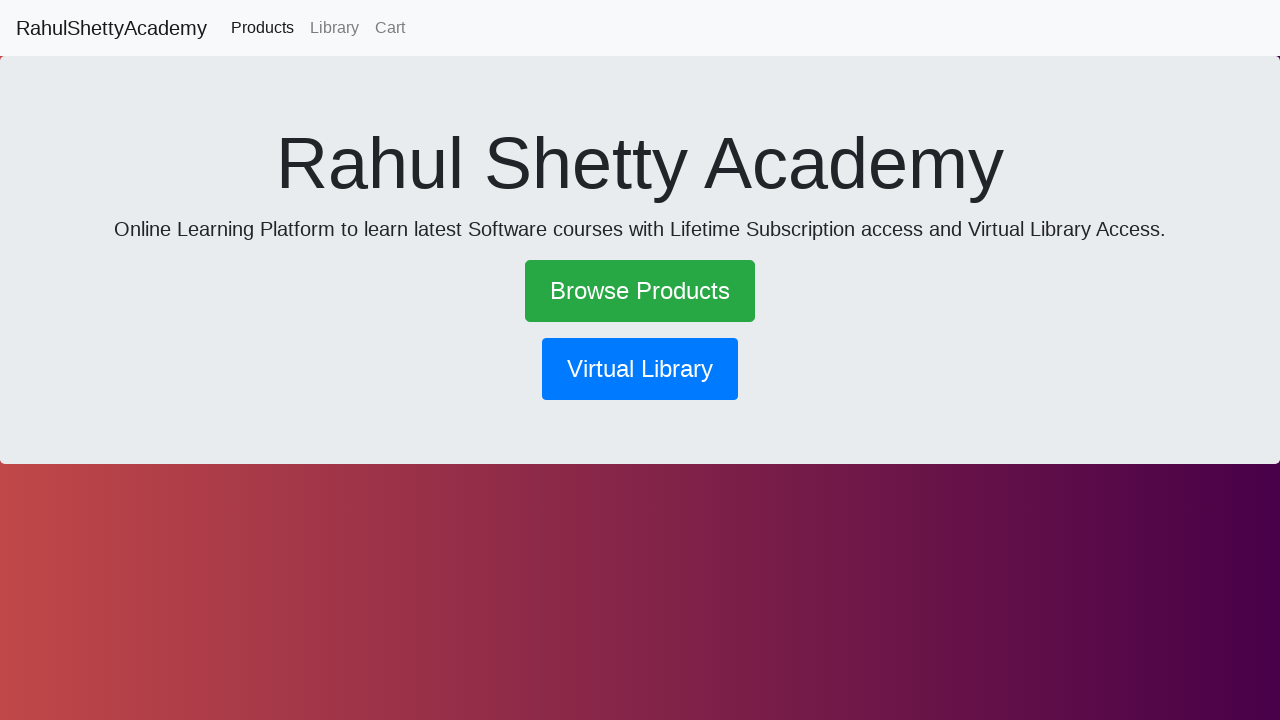

Clicked the primary button to get books at (640, 369) on .btn.btn-primary
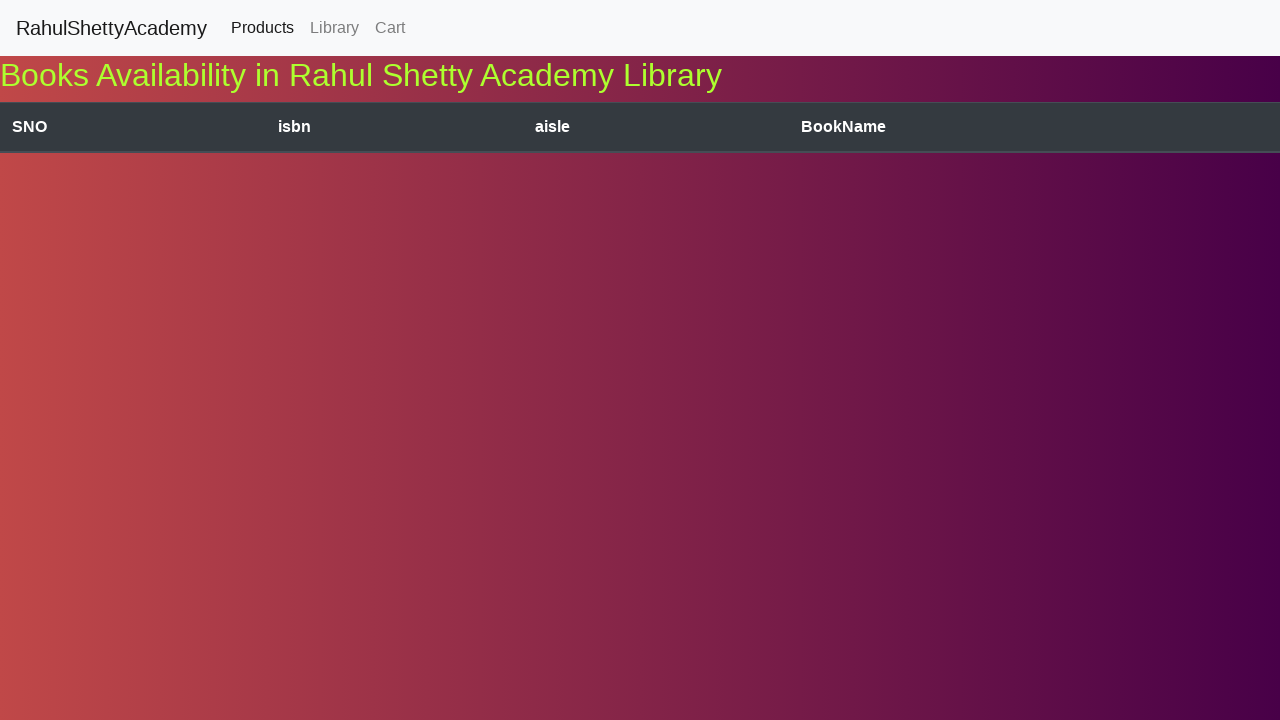

Table rows loaded successfully
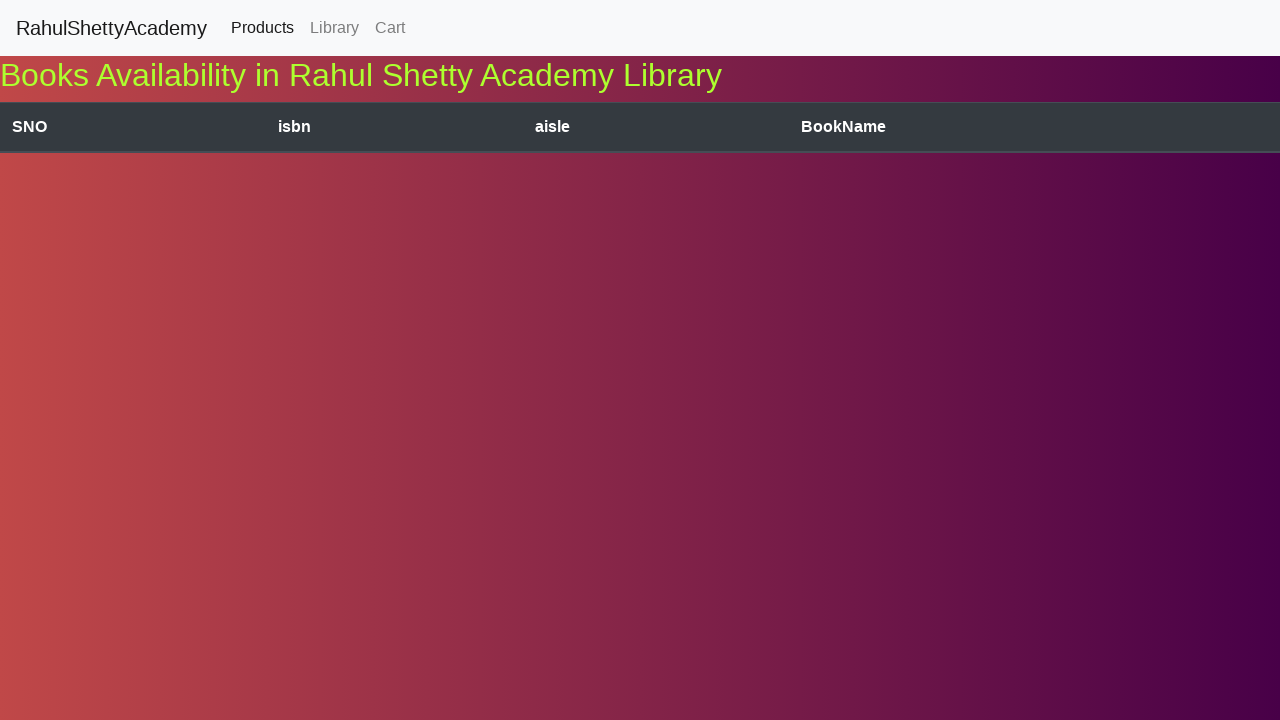

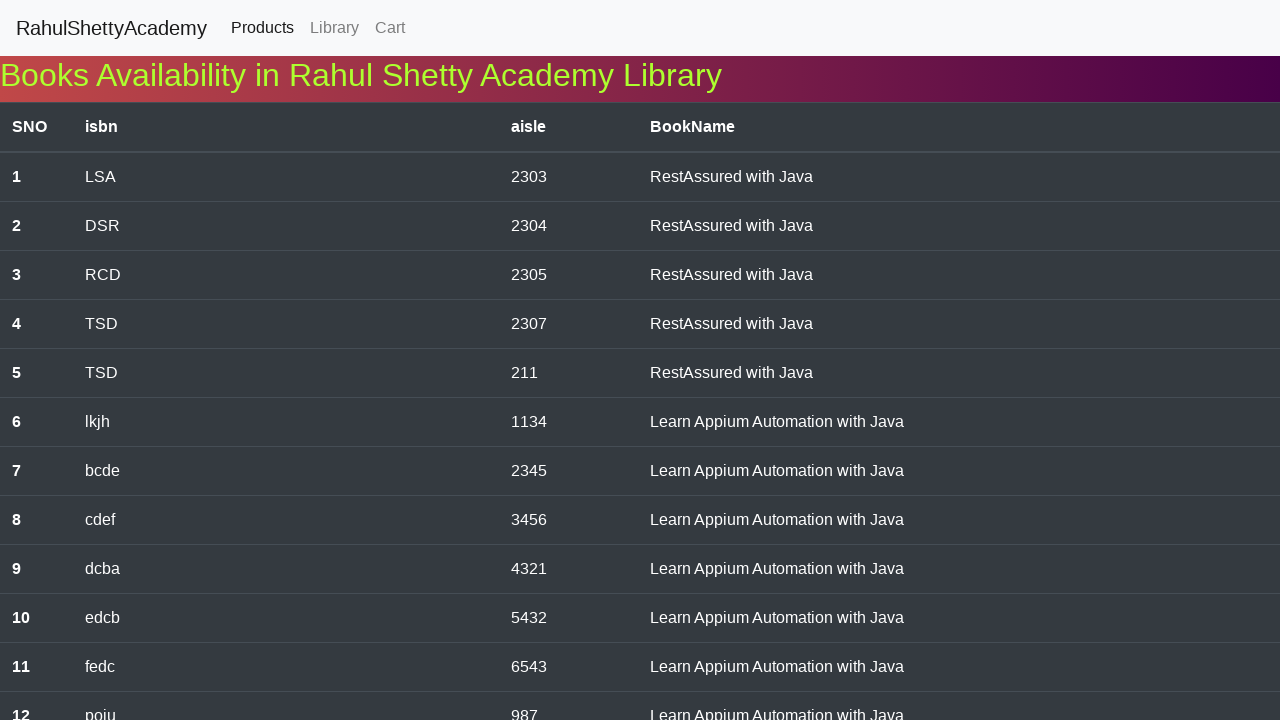